Tests checkbox functionality on a practice page by clicking a Senior Citizen Discount checkbox and verifying which checkboxes are selected by iterating through all checkboxes and checking their state.

Starting URL: https://rahulshettyacademy.com/dropdownsPractise/

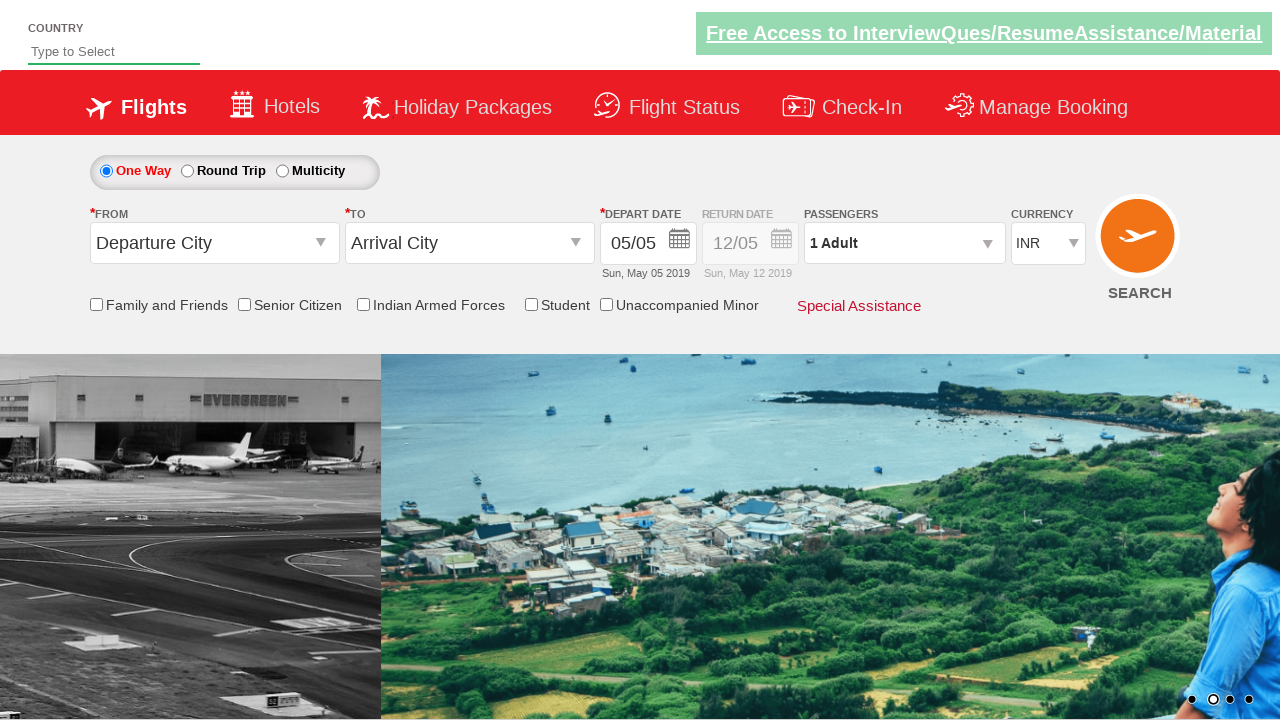

Clicked Senior Citizen Discount checkbox at (244, 304) on #ctl00_mainContent_chk_SeniorCitizenDiscount
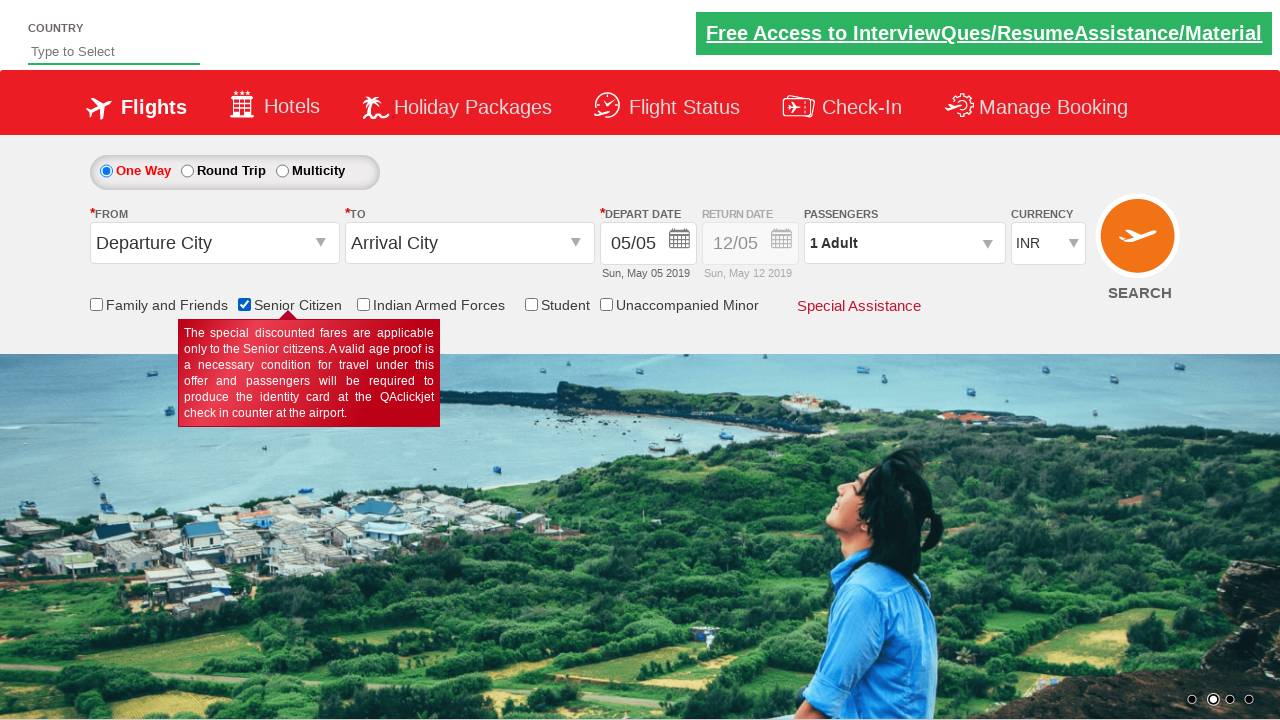

Waited 1000ms for action to complete
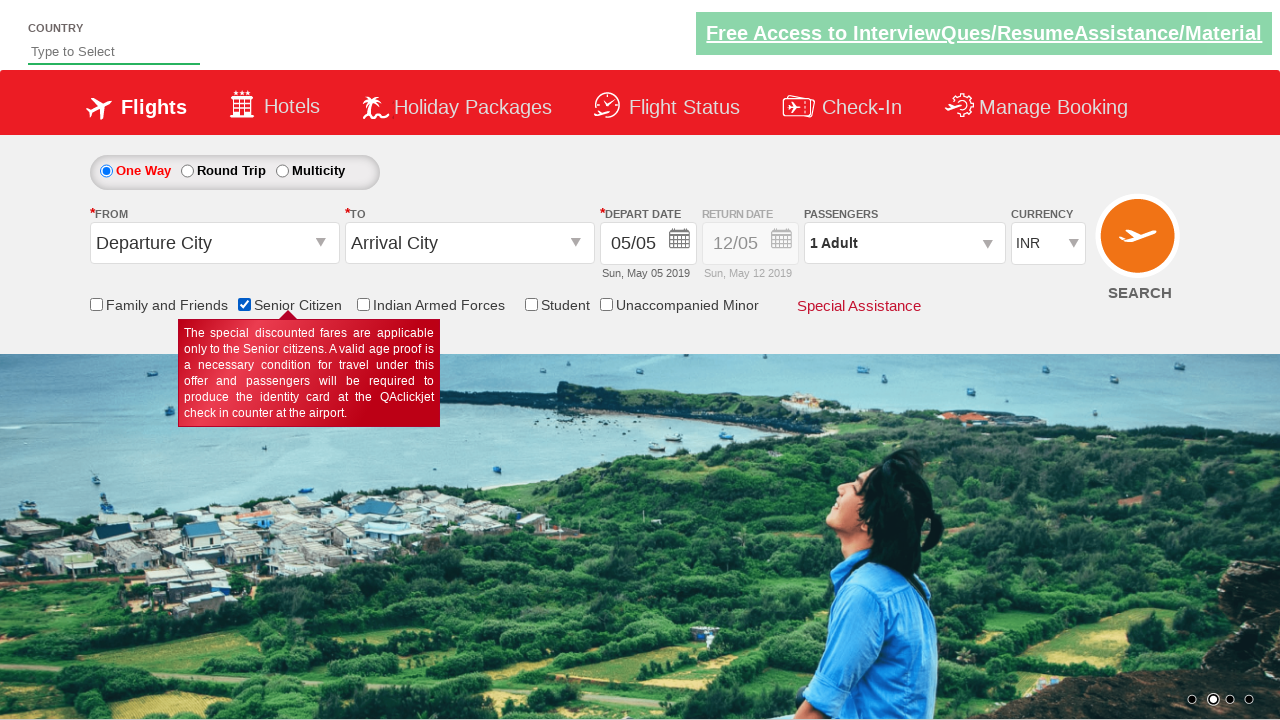

Located all checkbox containers
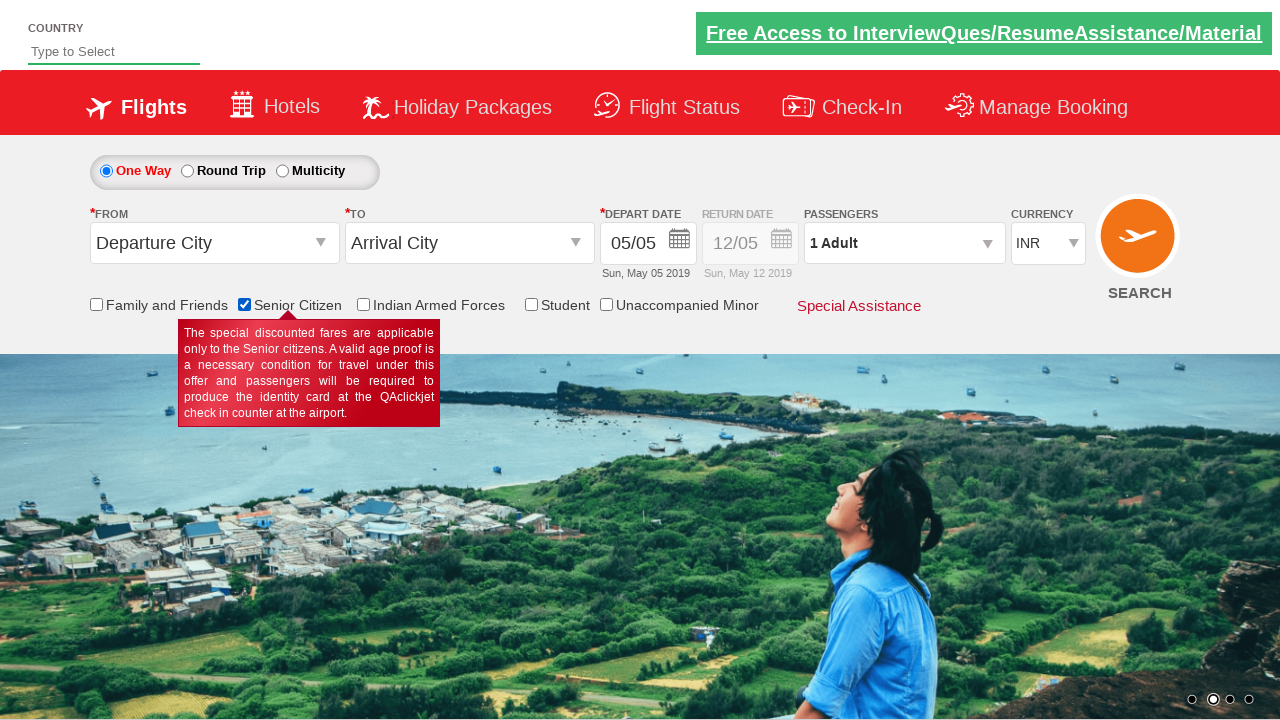

Found 5 total checkboxes
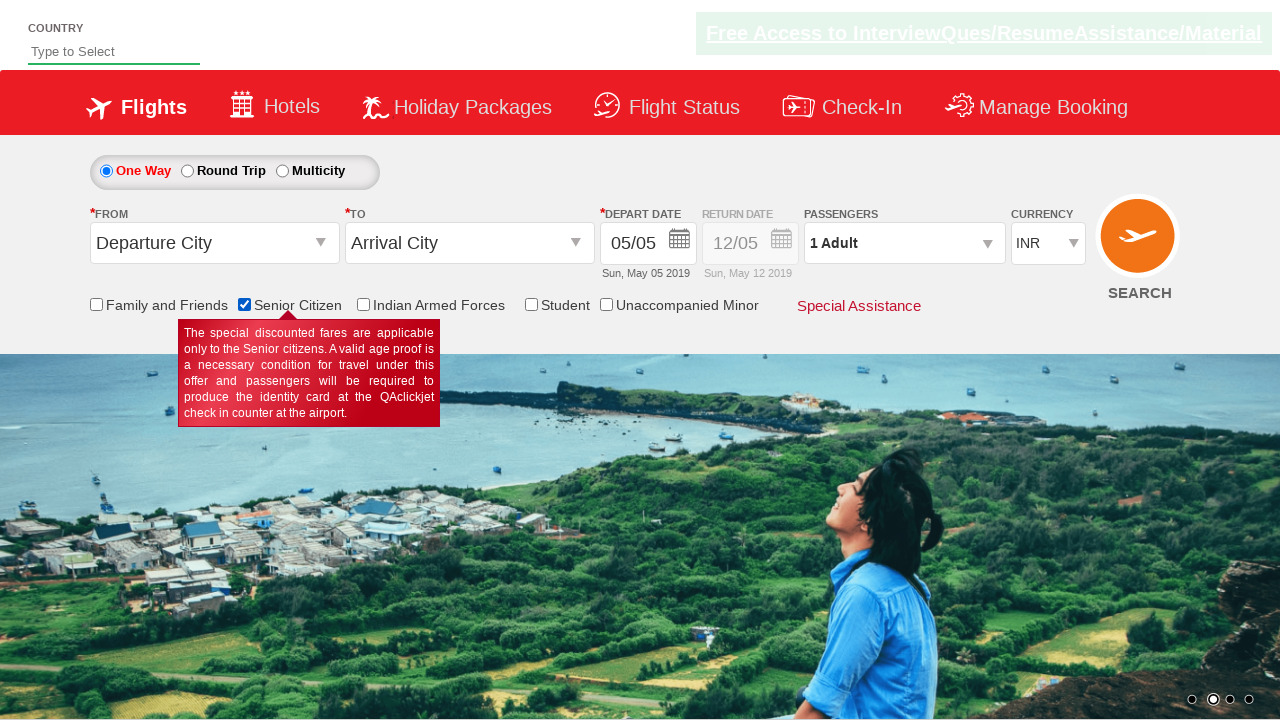

Accessed checkbox container 1 of 5
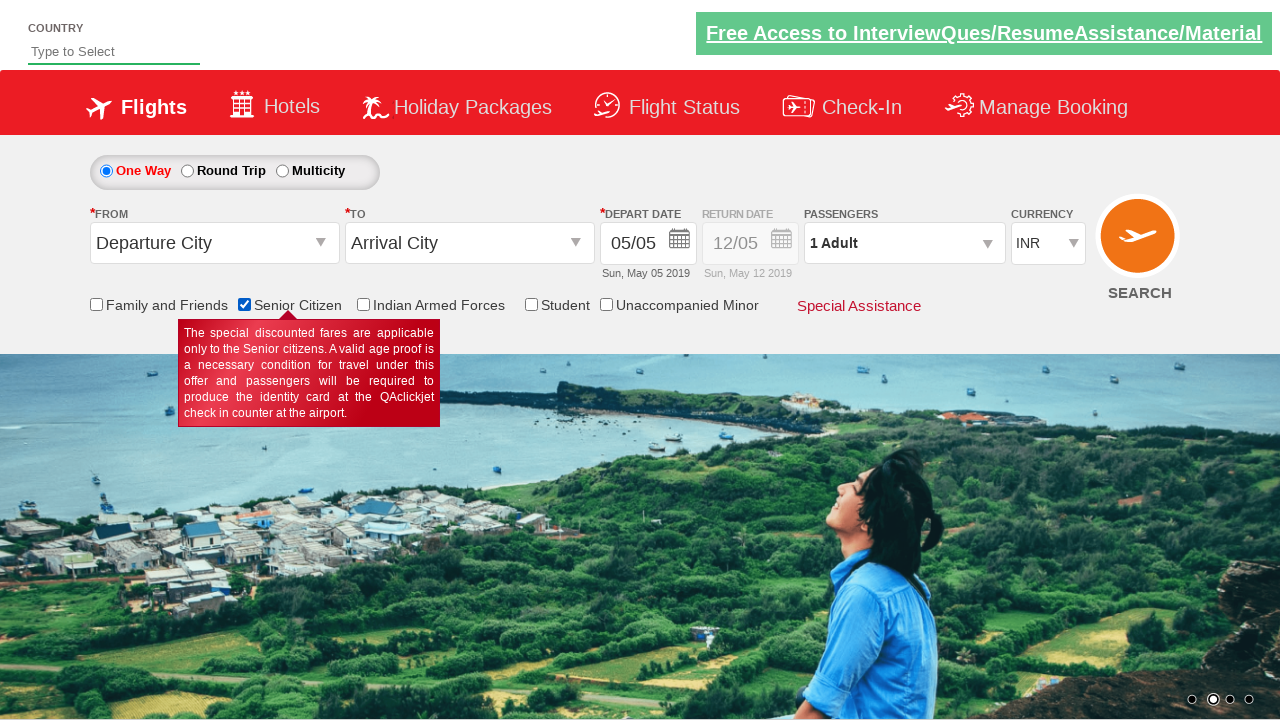

Located checkbox input element in container 1
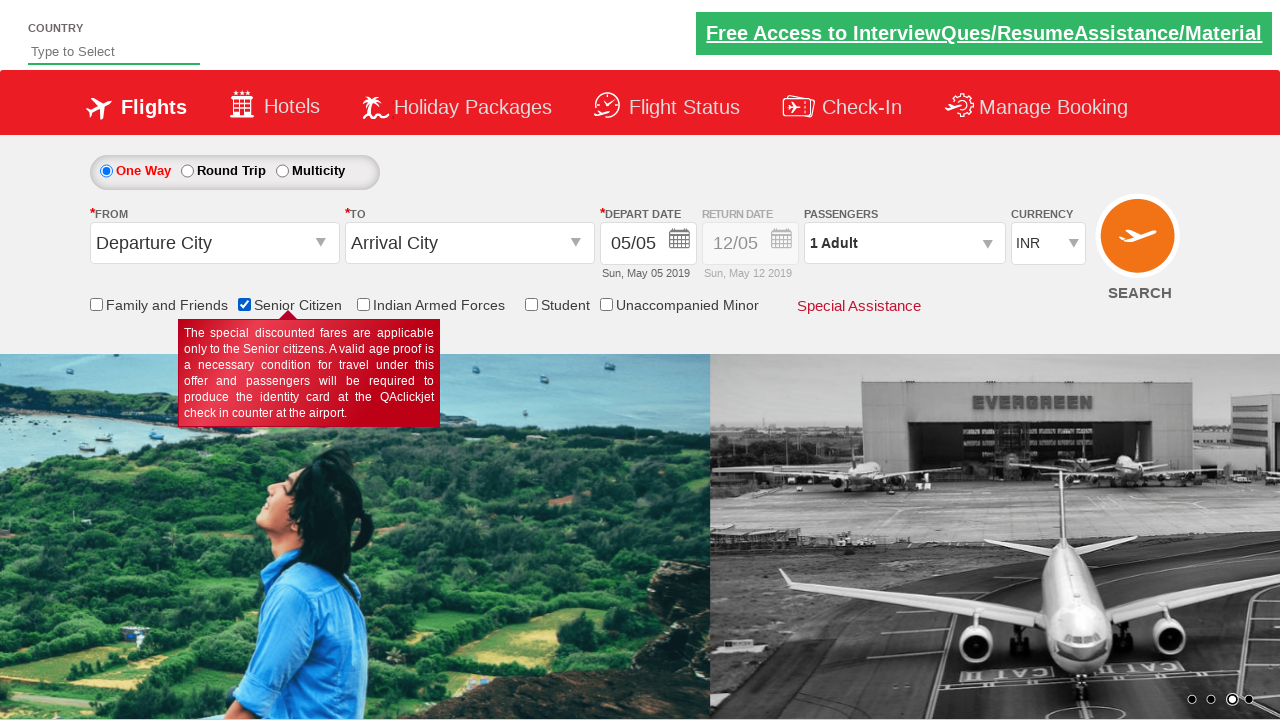

Checked state of checkbox 1: False
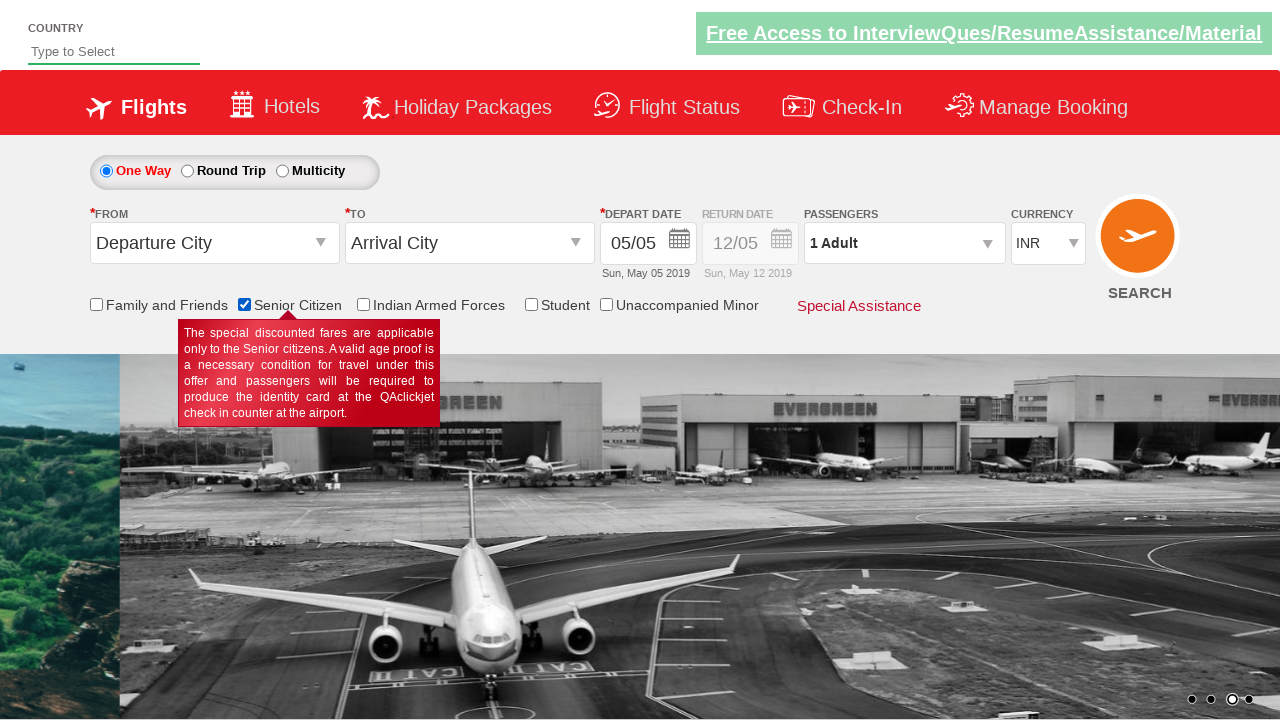

1 => This CheckBox IS Not Checked
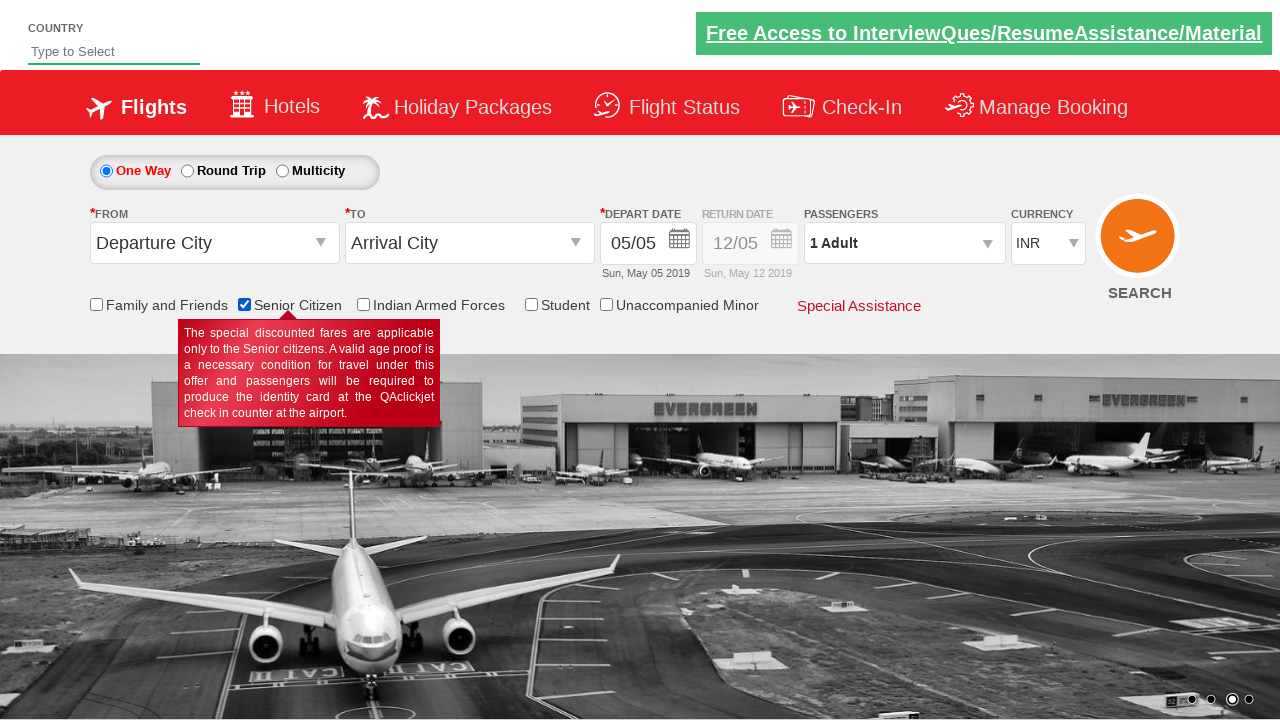

Accessed checkbox container 2 of 5
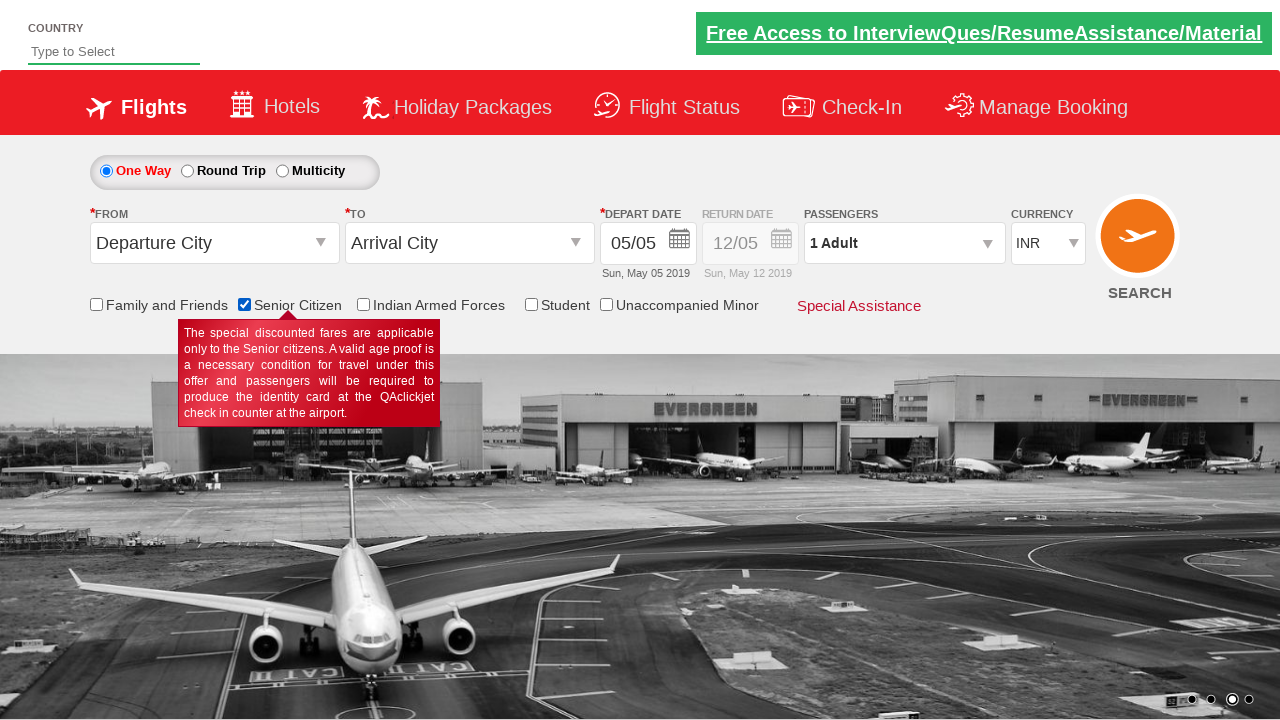

Located checkbox input element in container 2
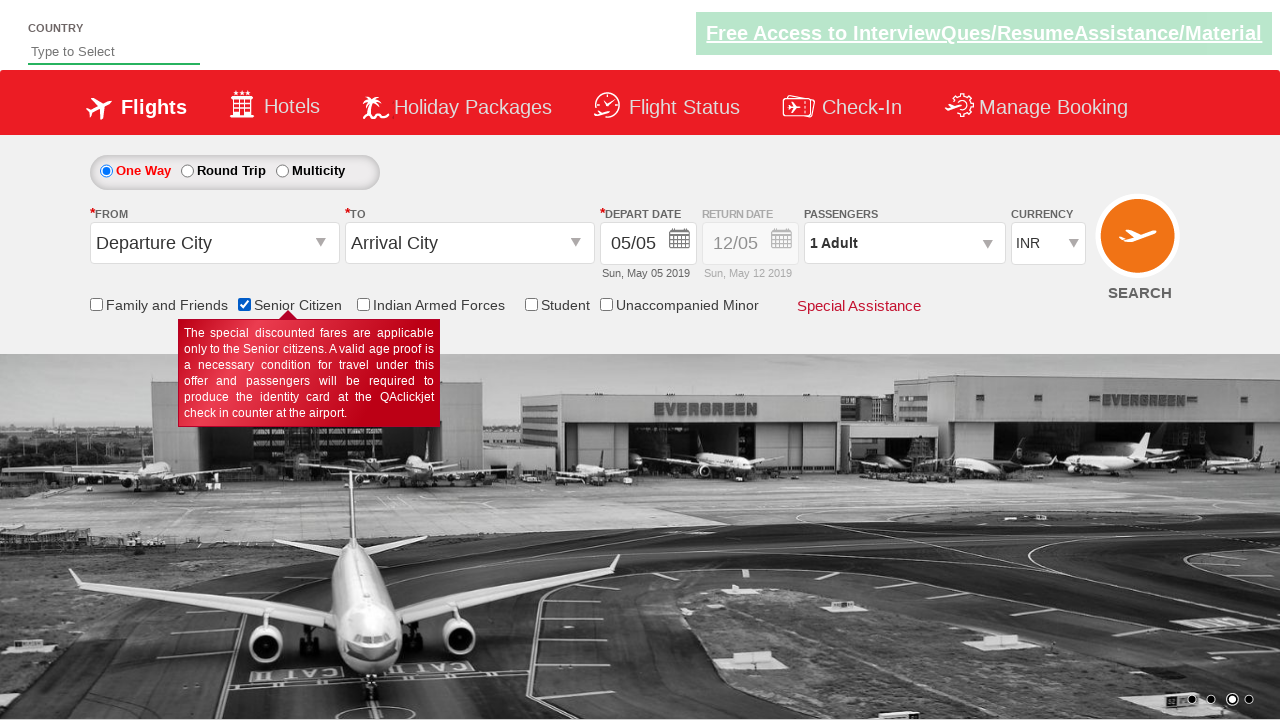

Checked state of checkbox 2: True
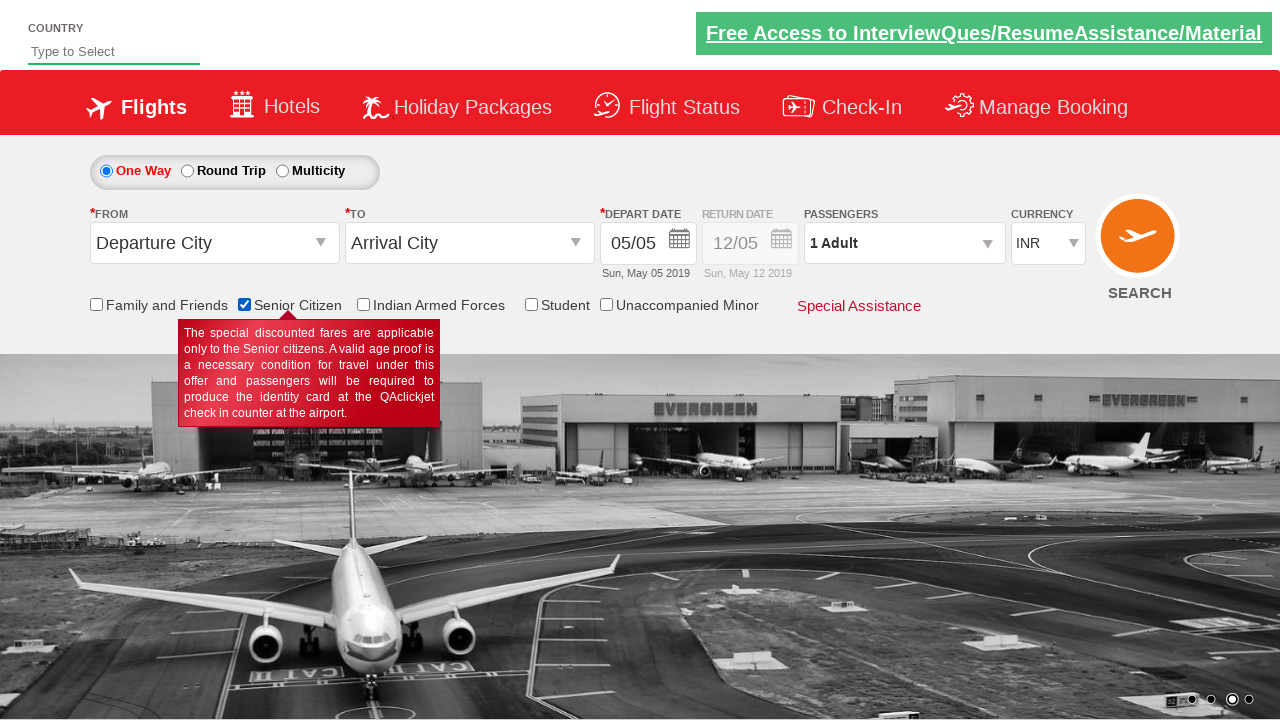

2 => CheckBox Is Checked And Its Label is =>  Senior Citizen
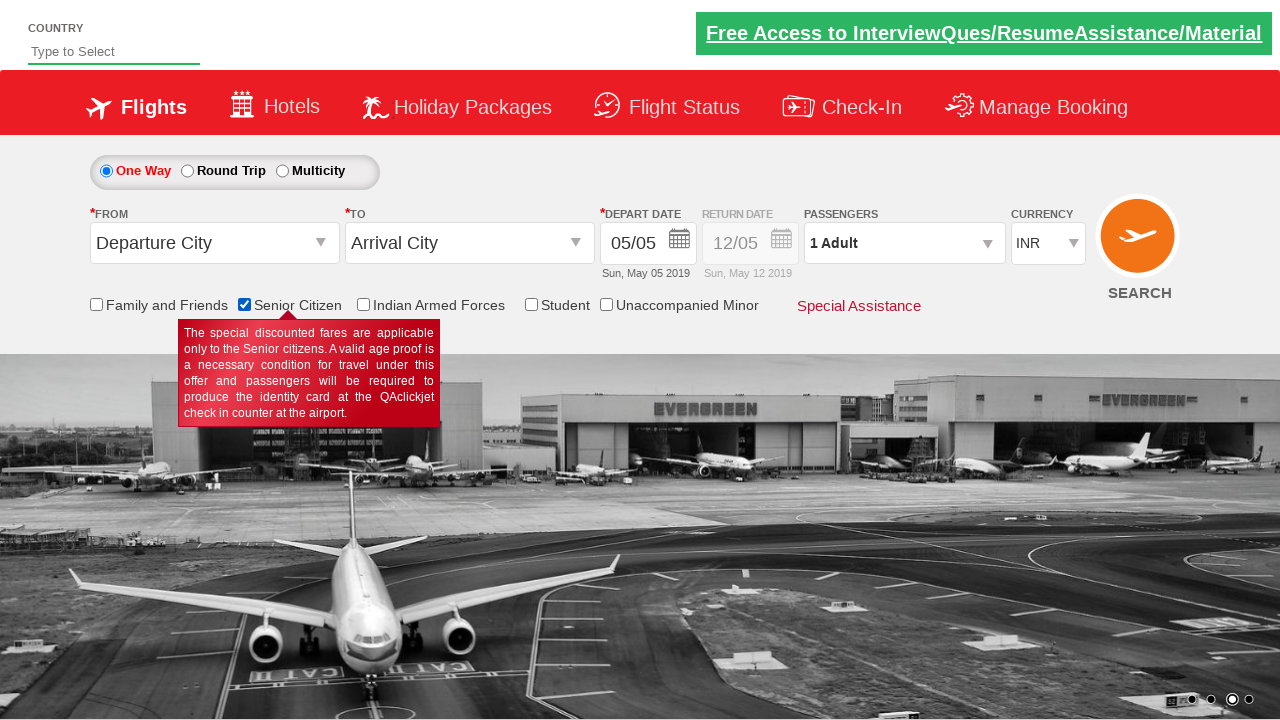

Accessed checkbox container 3 of 5
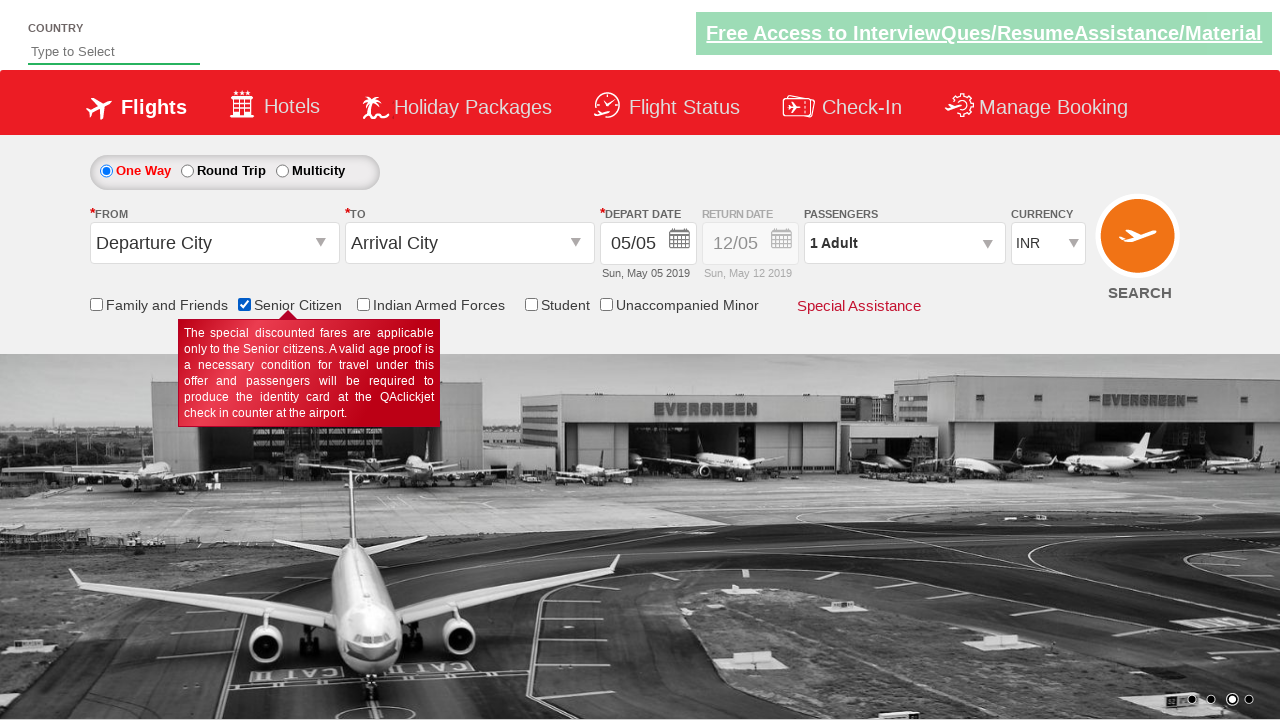

Located checkbox input element in container 3
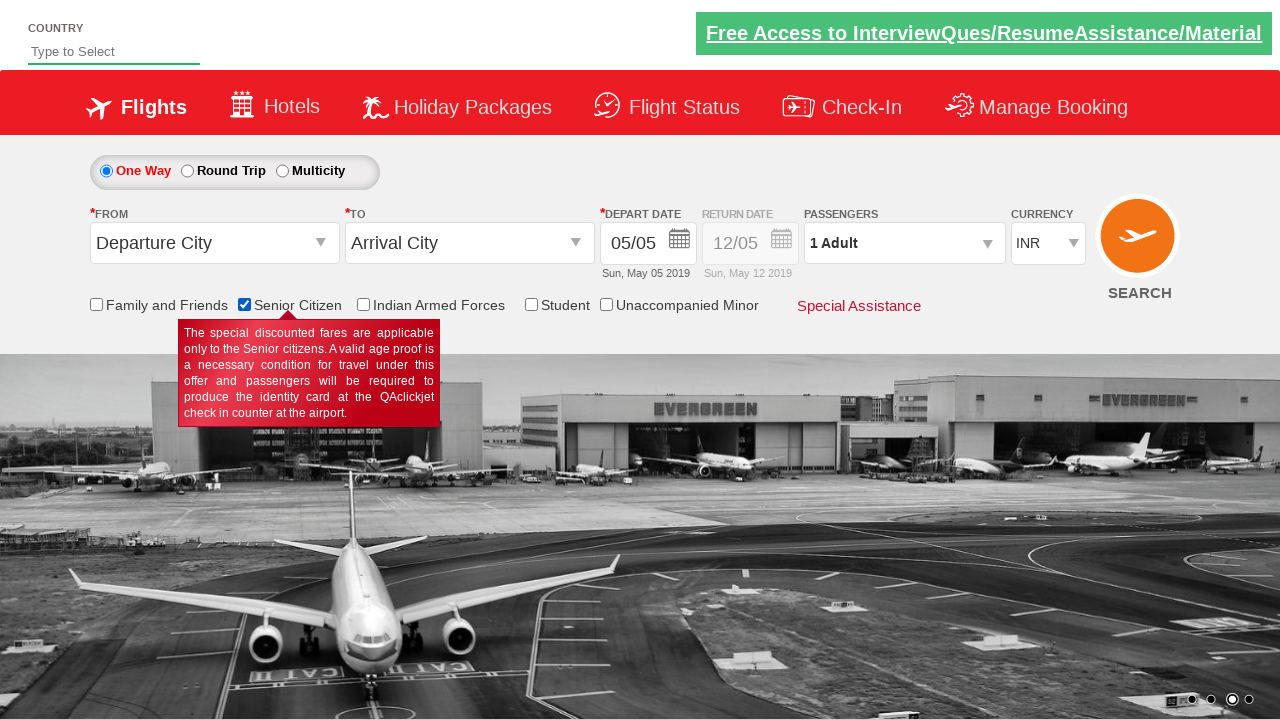

Checked state of checkbox 3: False
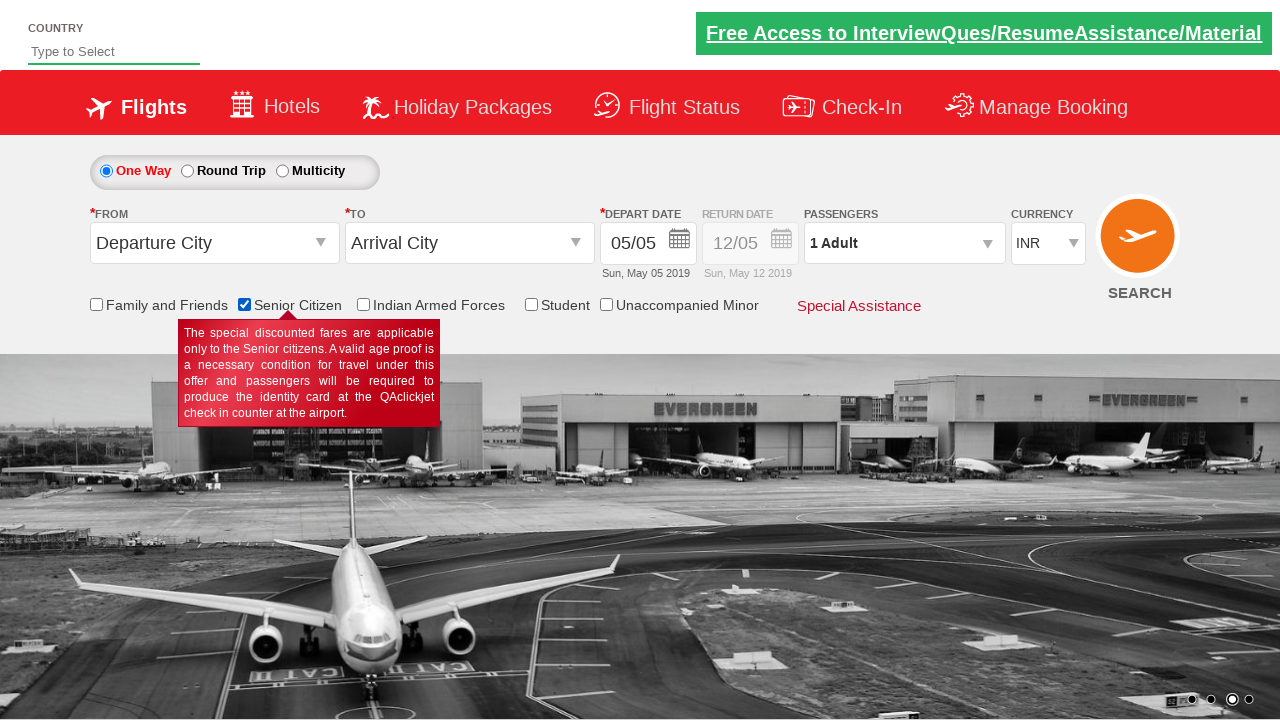

3 => This CheckBox IS Not Checked
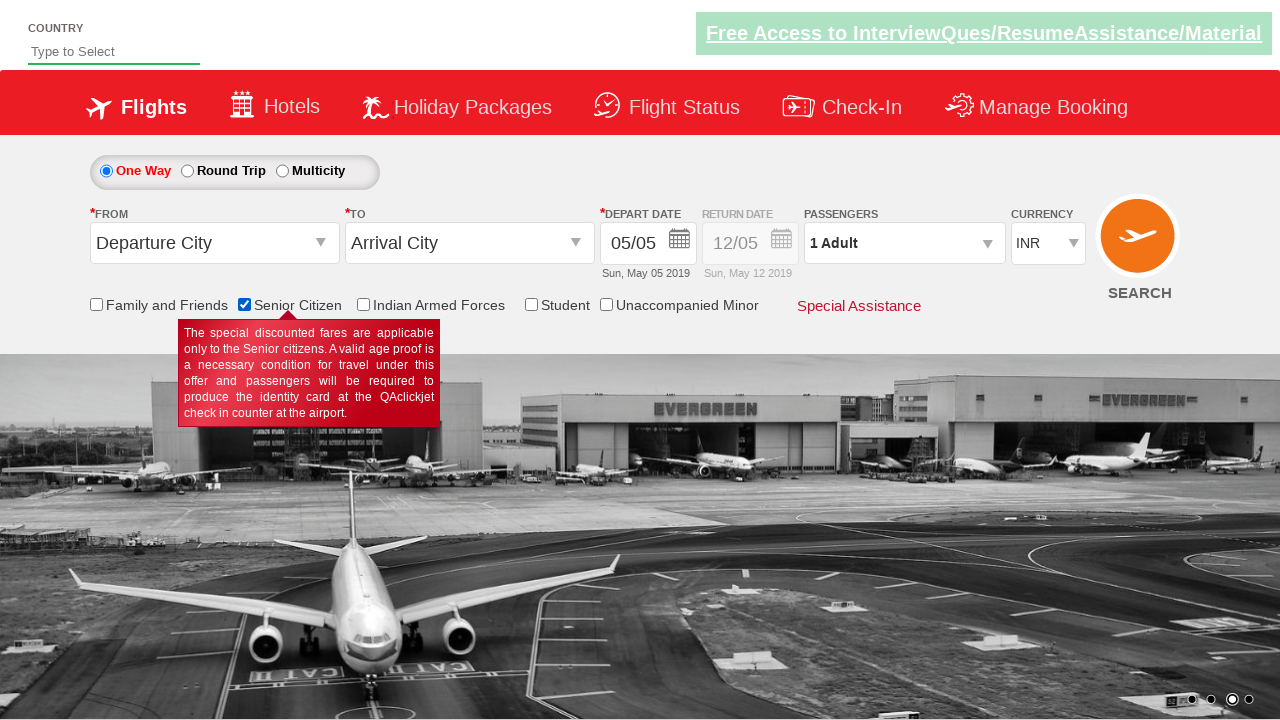

Accessed checkbox container 4 of 5
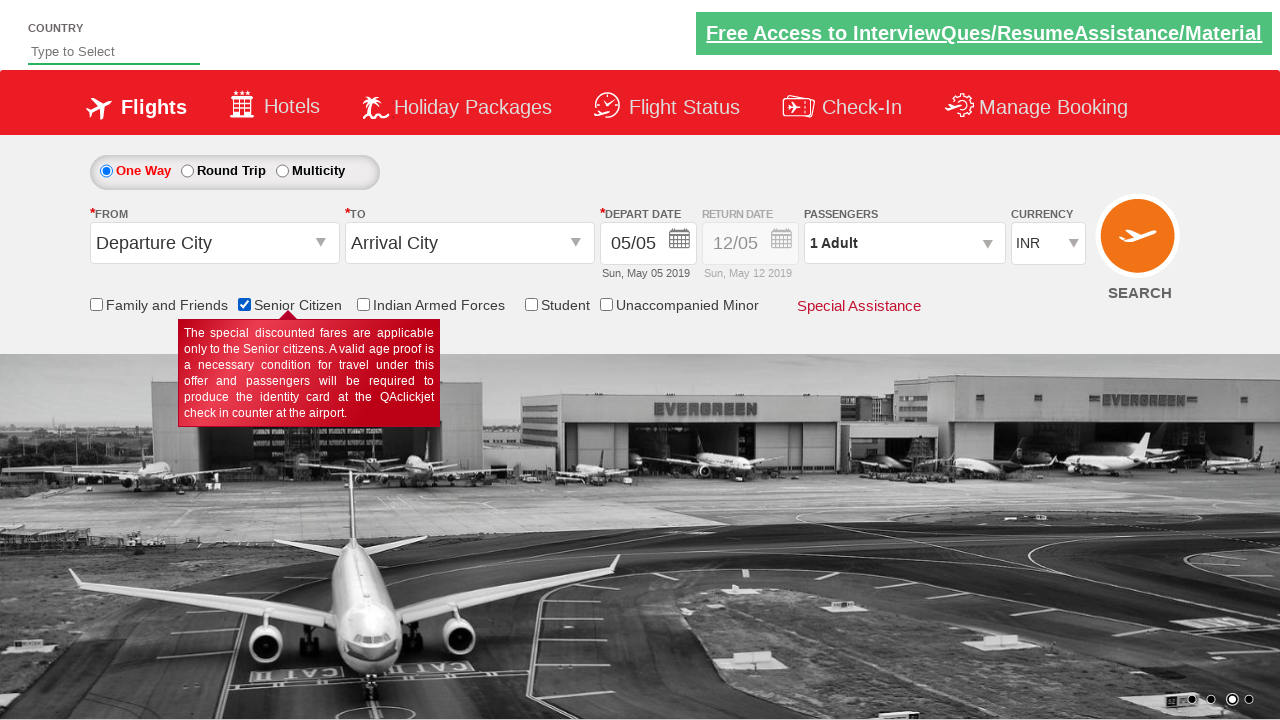

Located checkbox input element in container 4
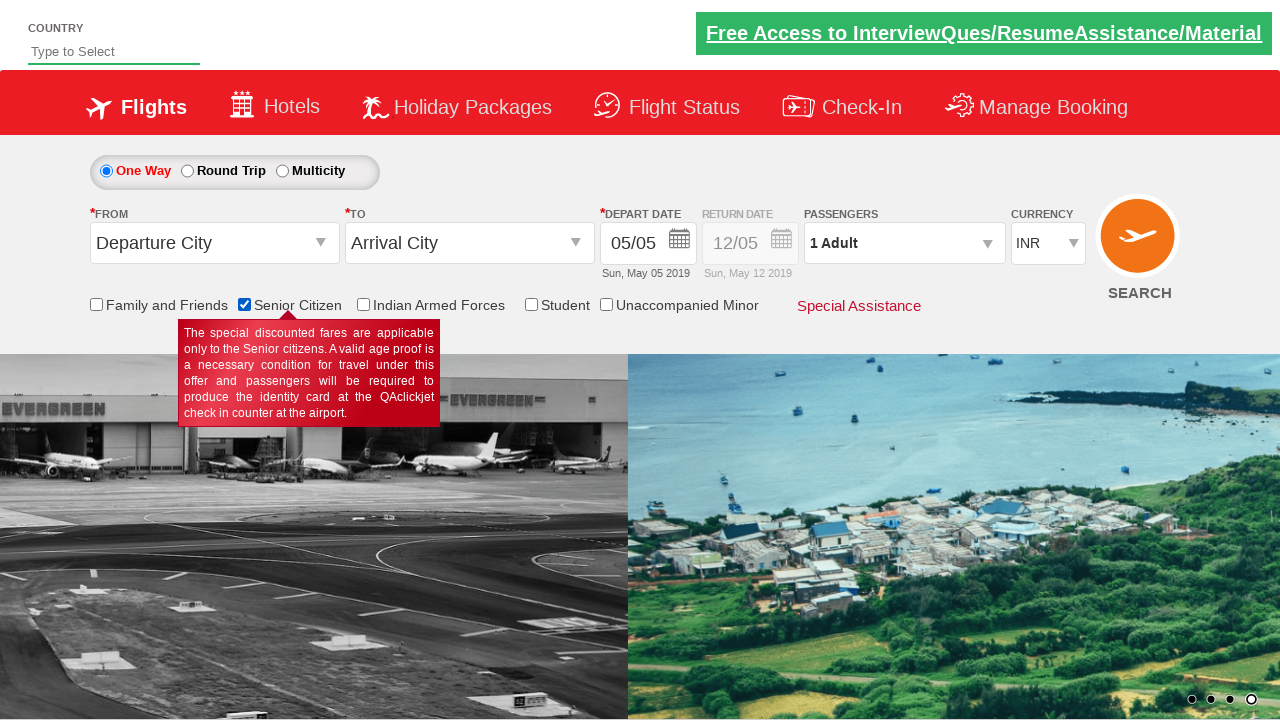

Checked state of checkbox 4: False
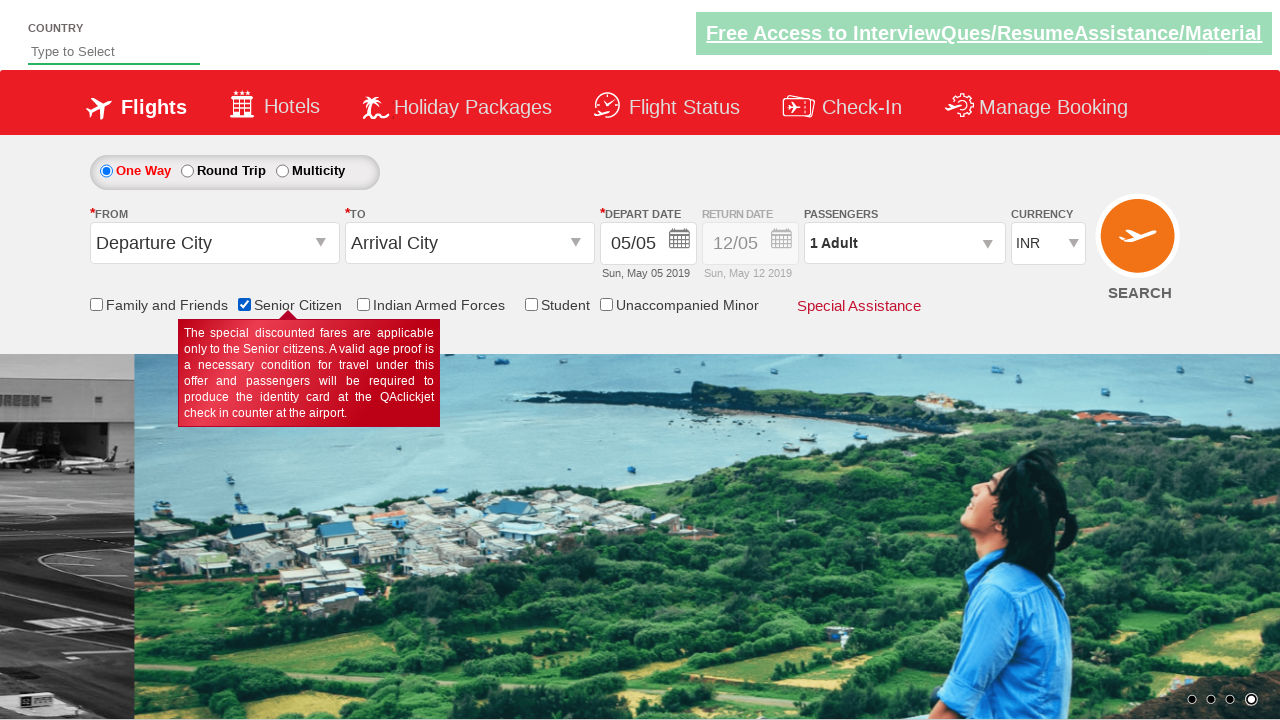

4 => This CheckBox IS Not Checked
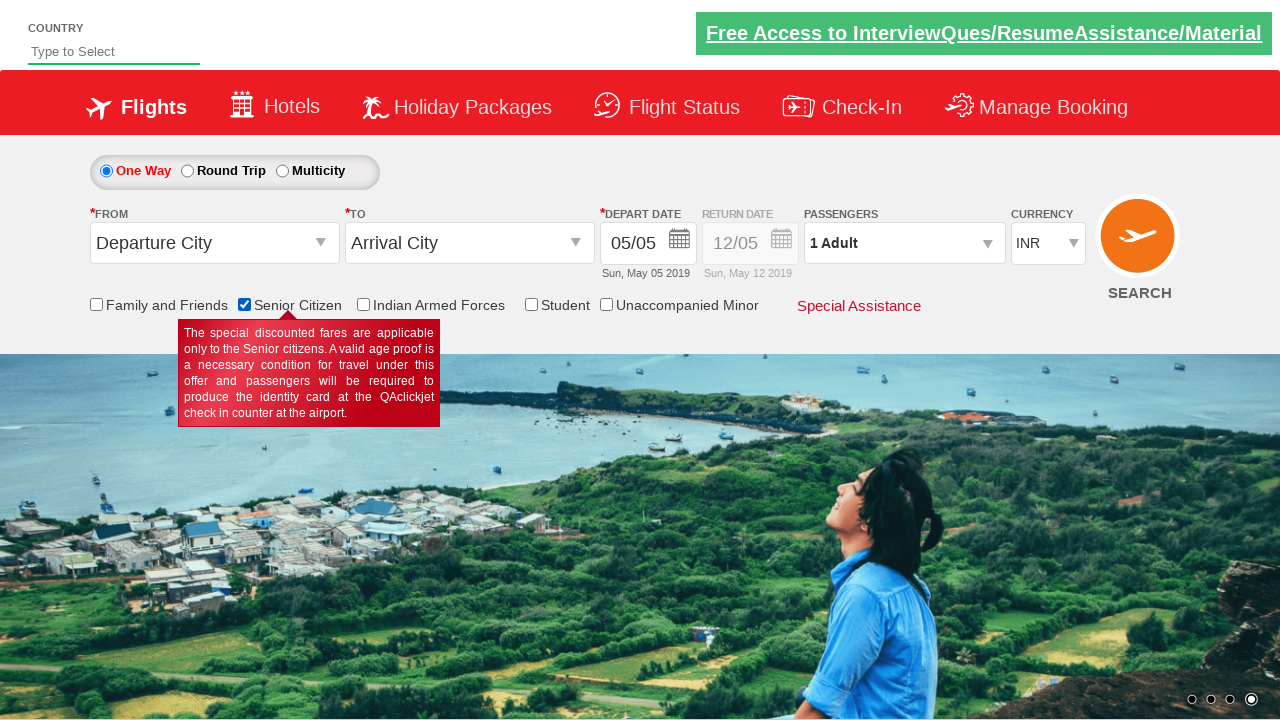

Accessed checkbox container 5 of 5
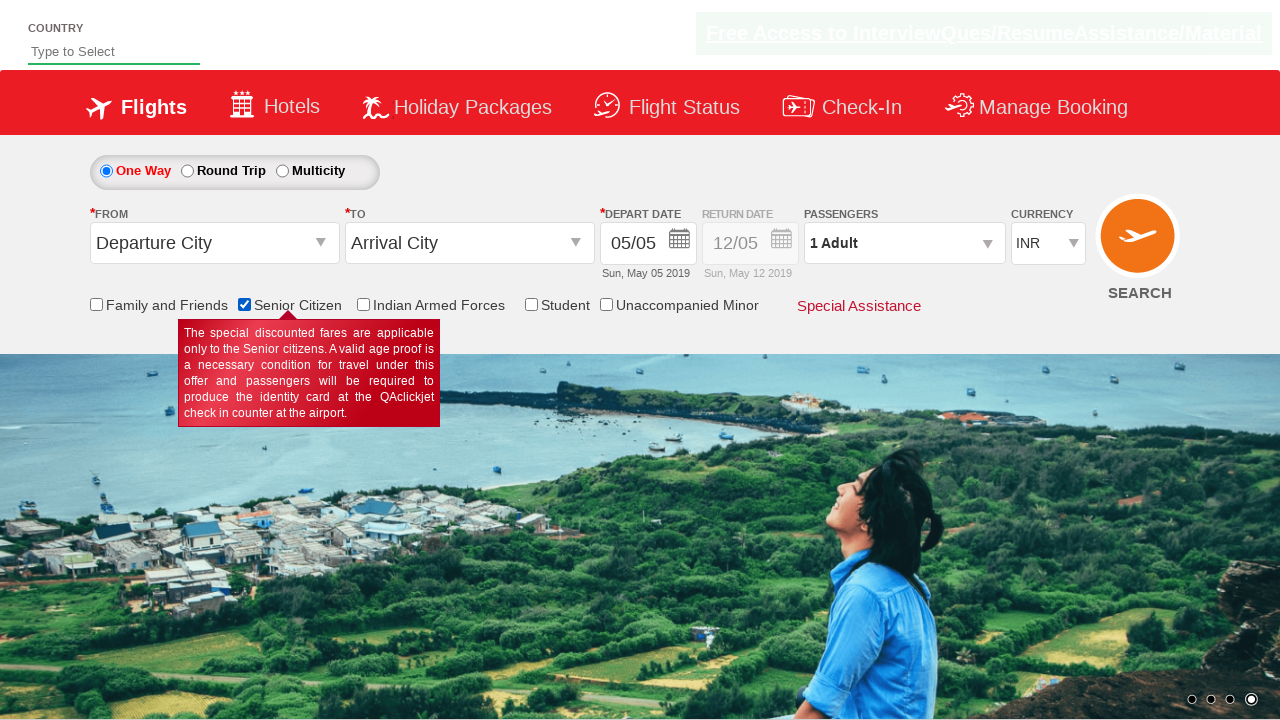

Located checkbox input element in container 5
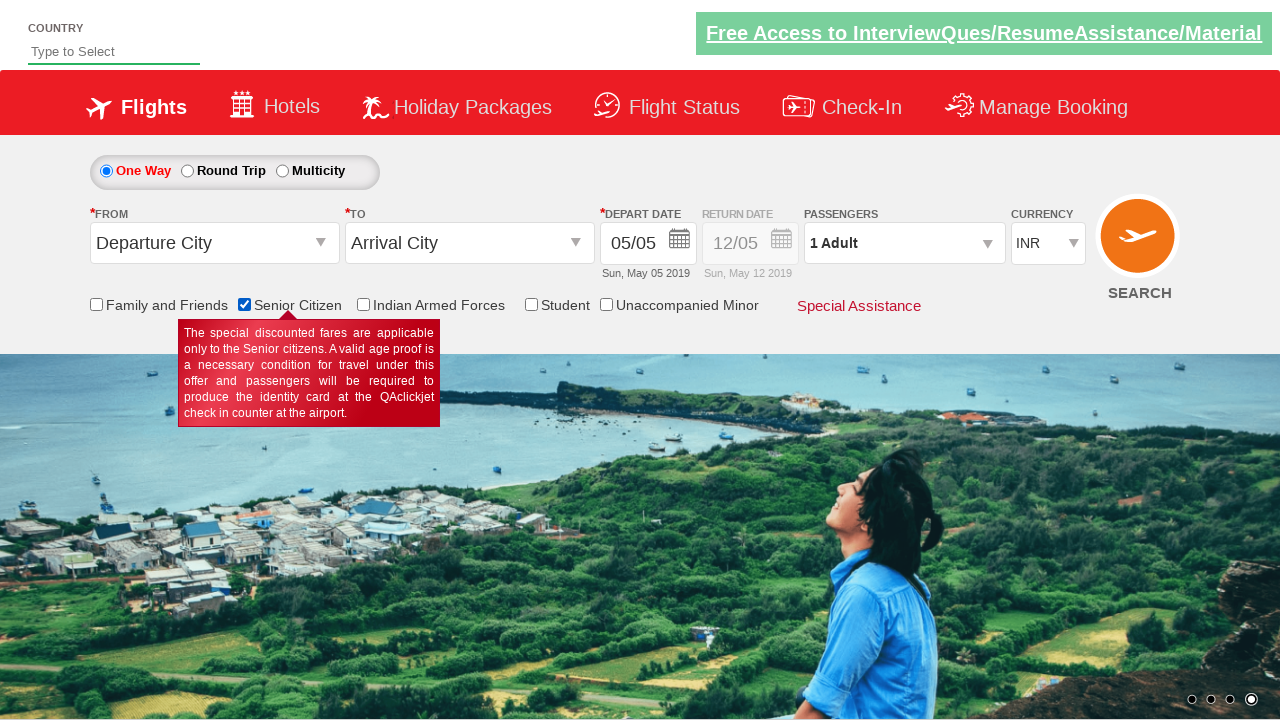

Checked state of checkbox 5: False
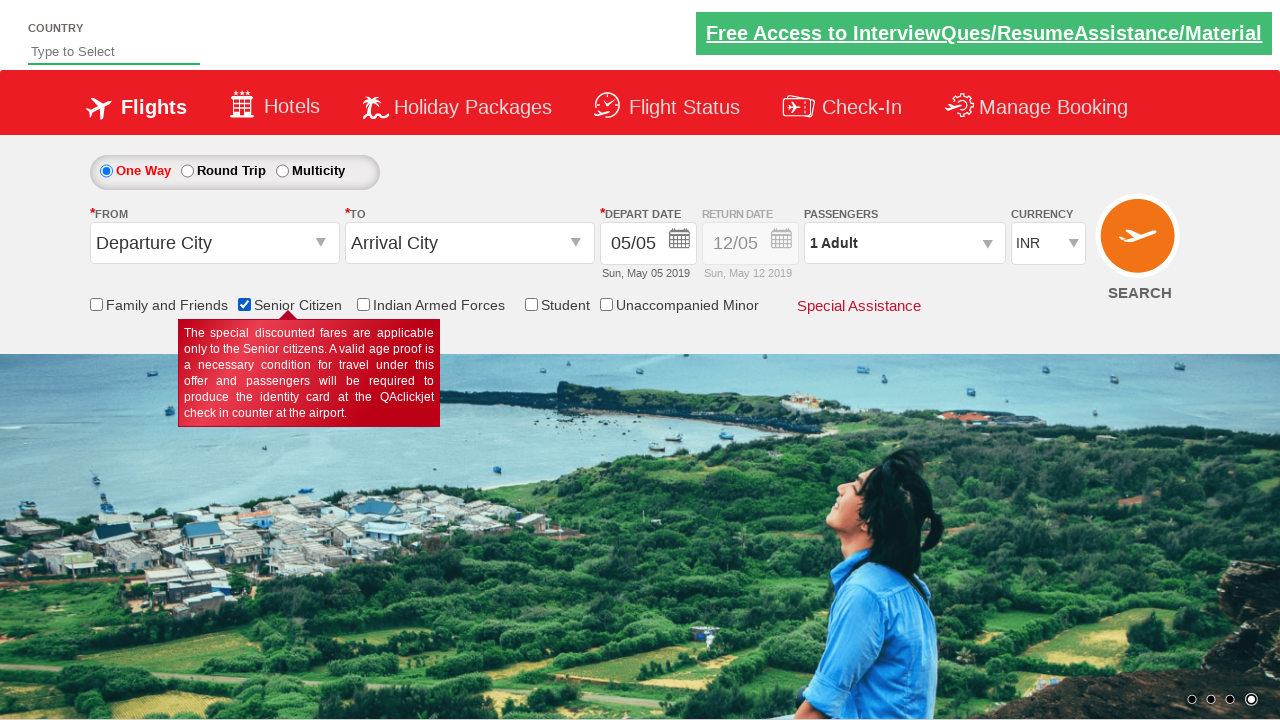

5 => This CheckBox IS Not Checked
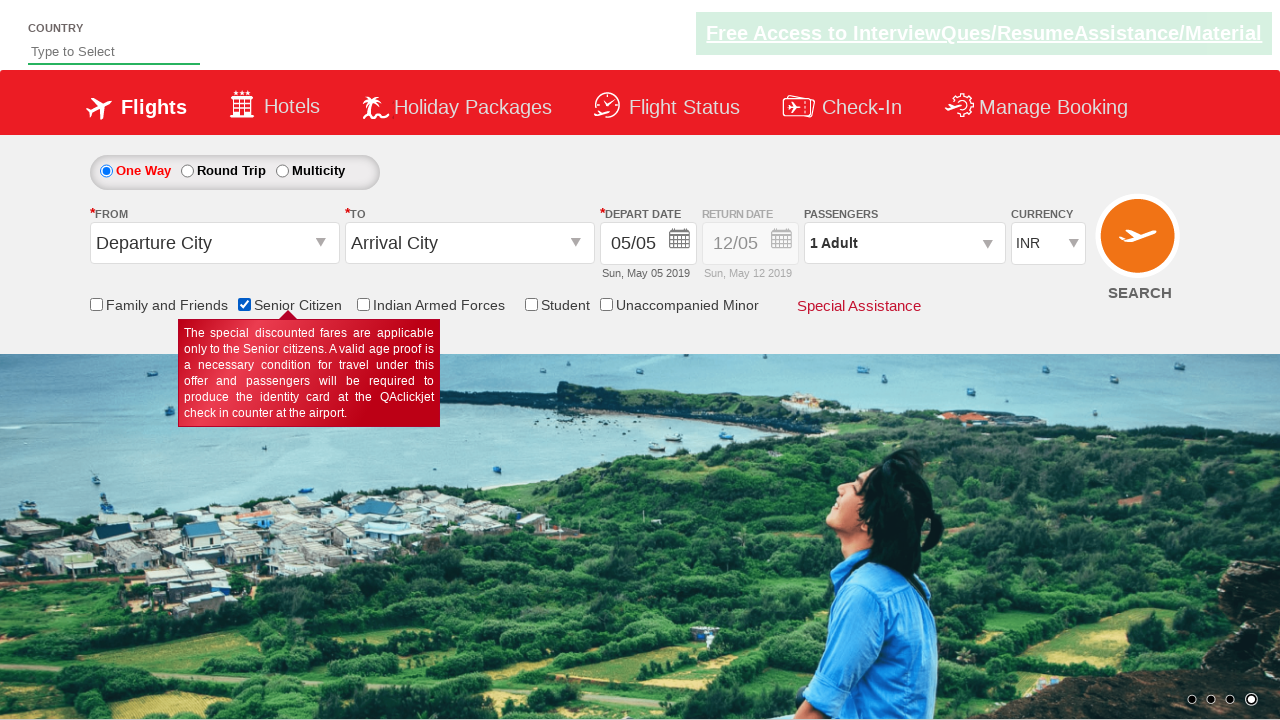

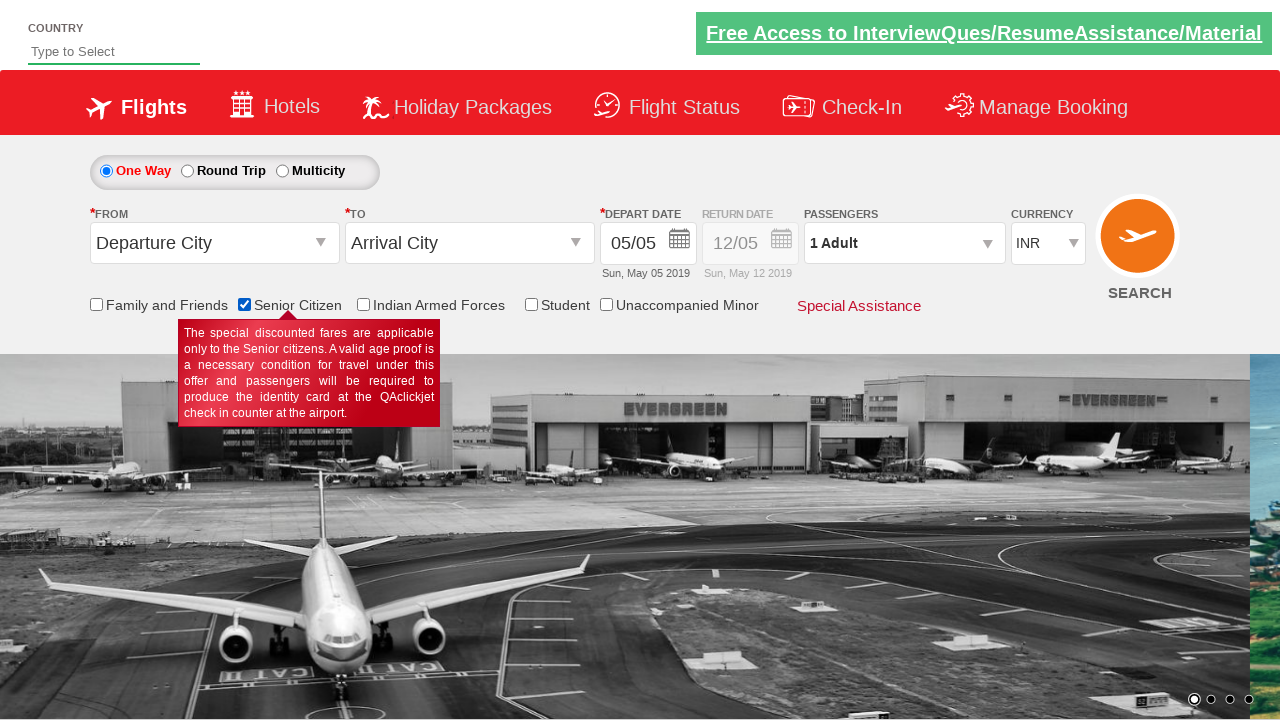